Tests navigation to Browse Languages and back to home page, verifying the welcome heading is displayed

Starting URL: http://www.99-bottles-of-beer.net/

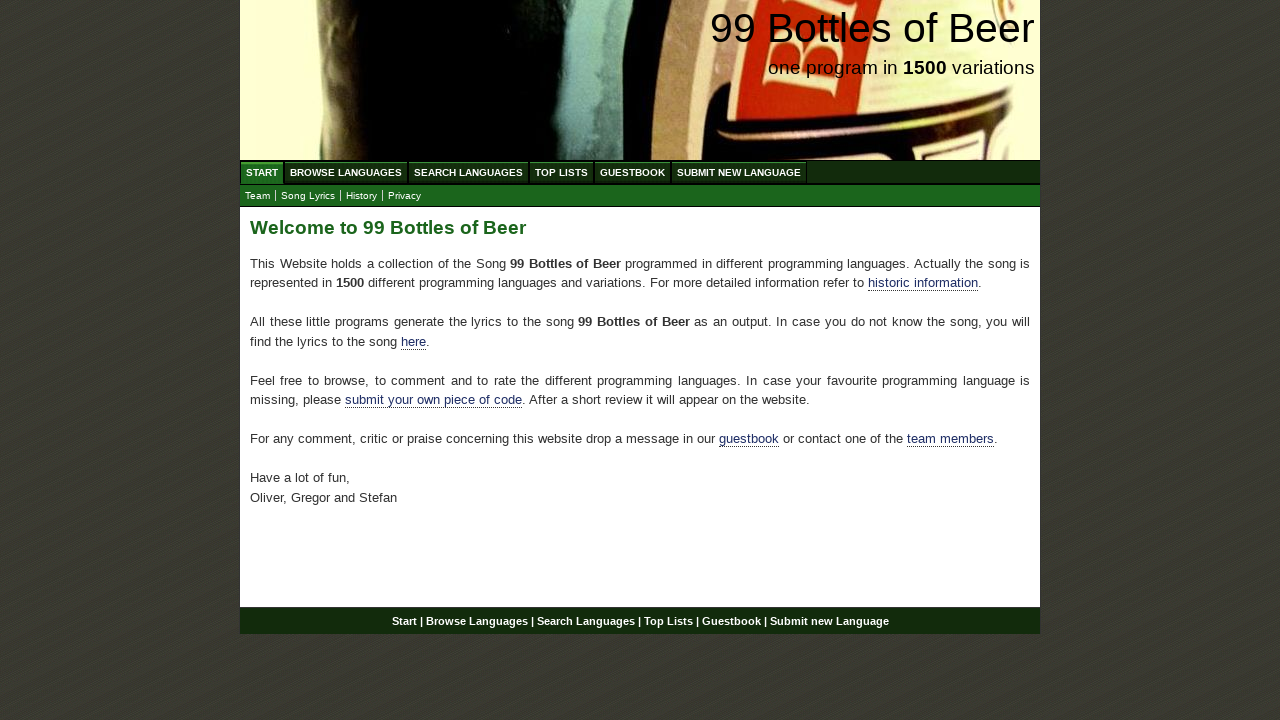

Clicked on Browse Languages menu item at (346, 172) on #wrap #navigation #menu li a[href='/abc.html']
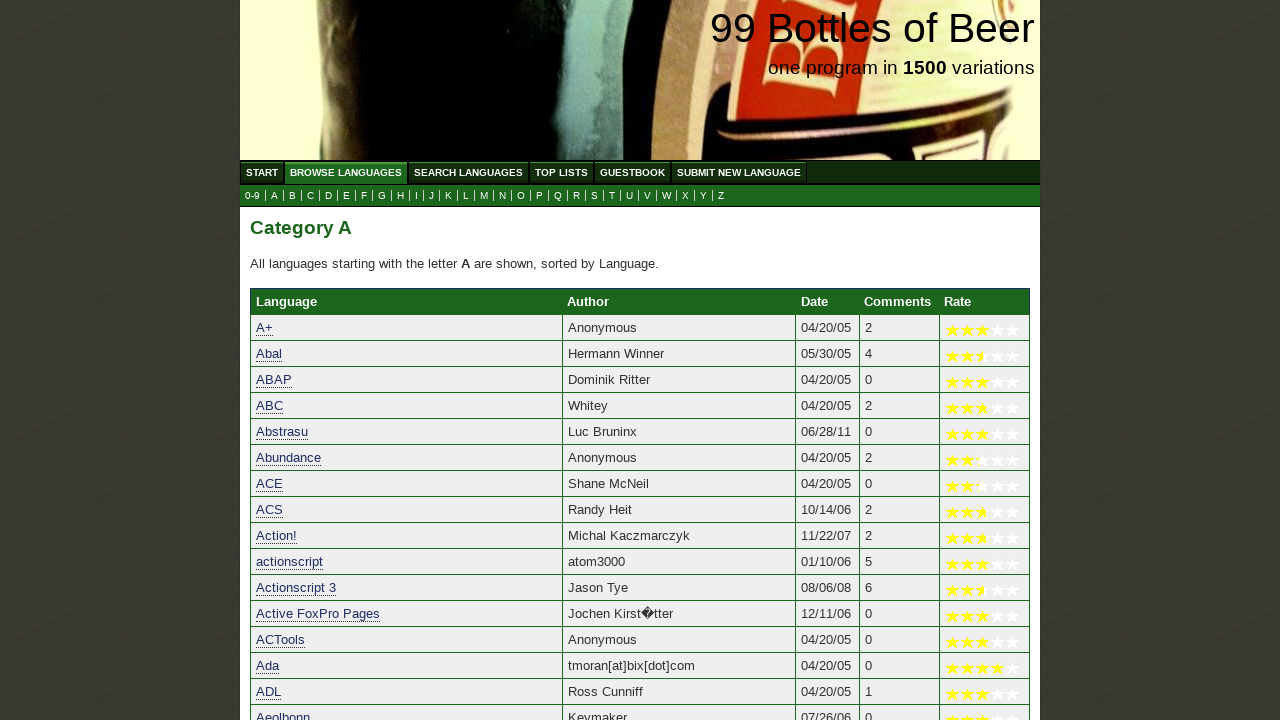

Clicked on Start/Home menu item at (262, 172) on #wrap #navigation #menu li a[href='/']
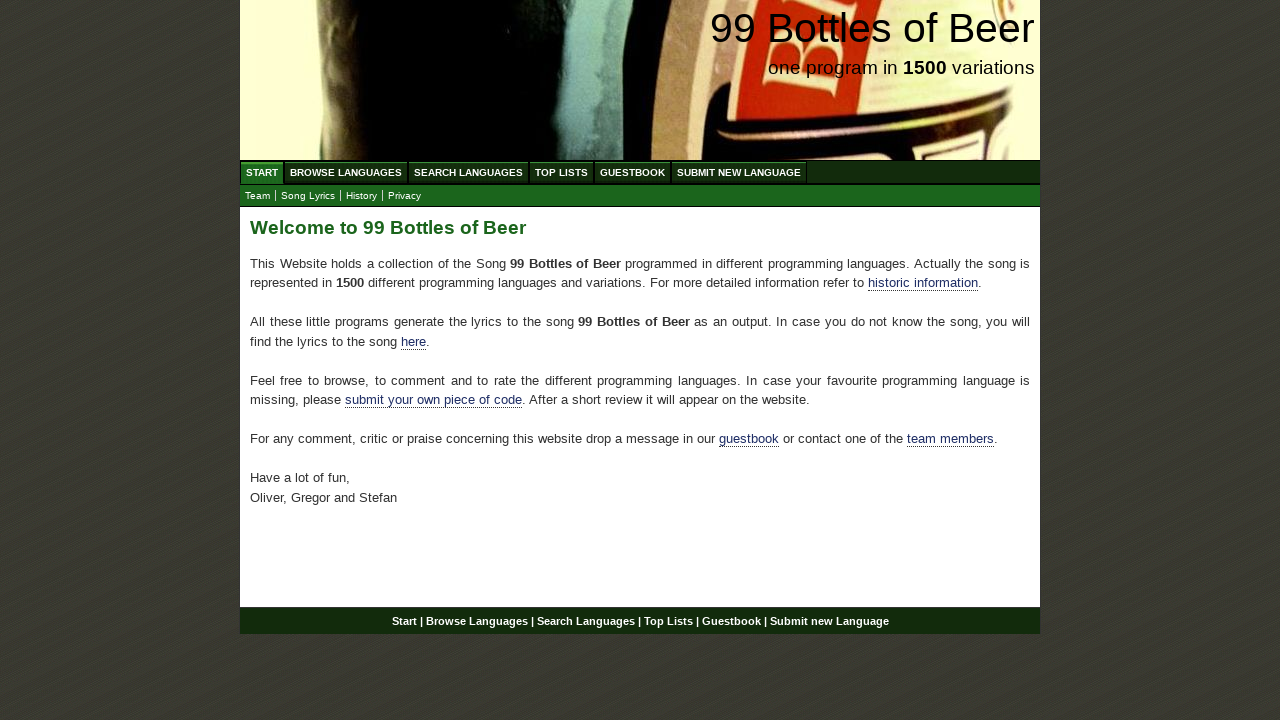

Welcome heading 'Welcome to 99 Bottles of Beer' is displayed
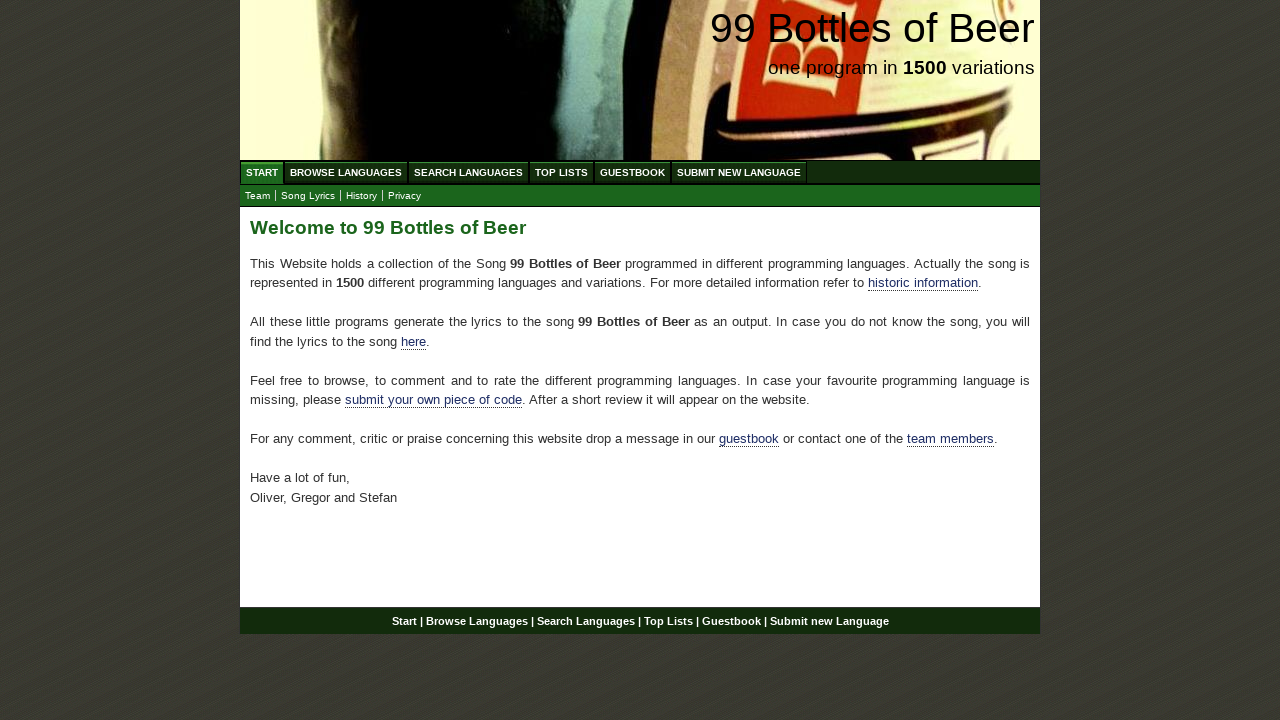

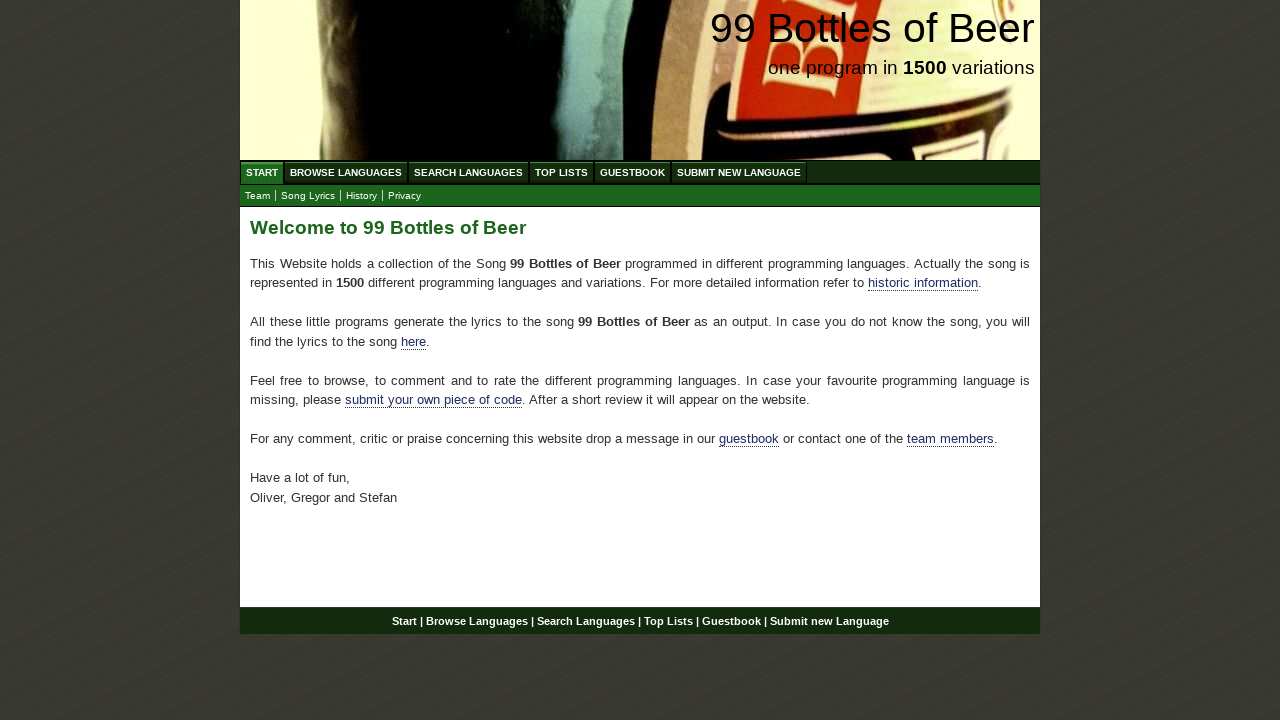